Fills a form with first name and last name fields, submits the form, and verifies the welcome message on the results page

Starting URL: http://www.tlkeith.com/WebDriverIOTutorialTest.html

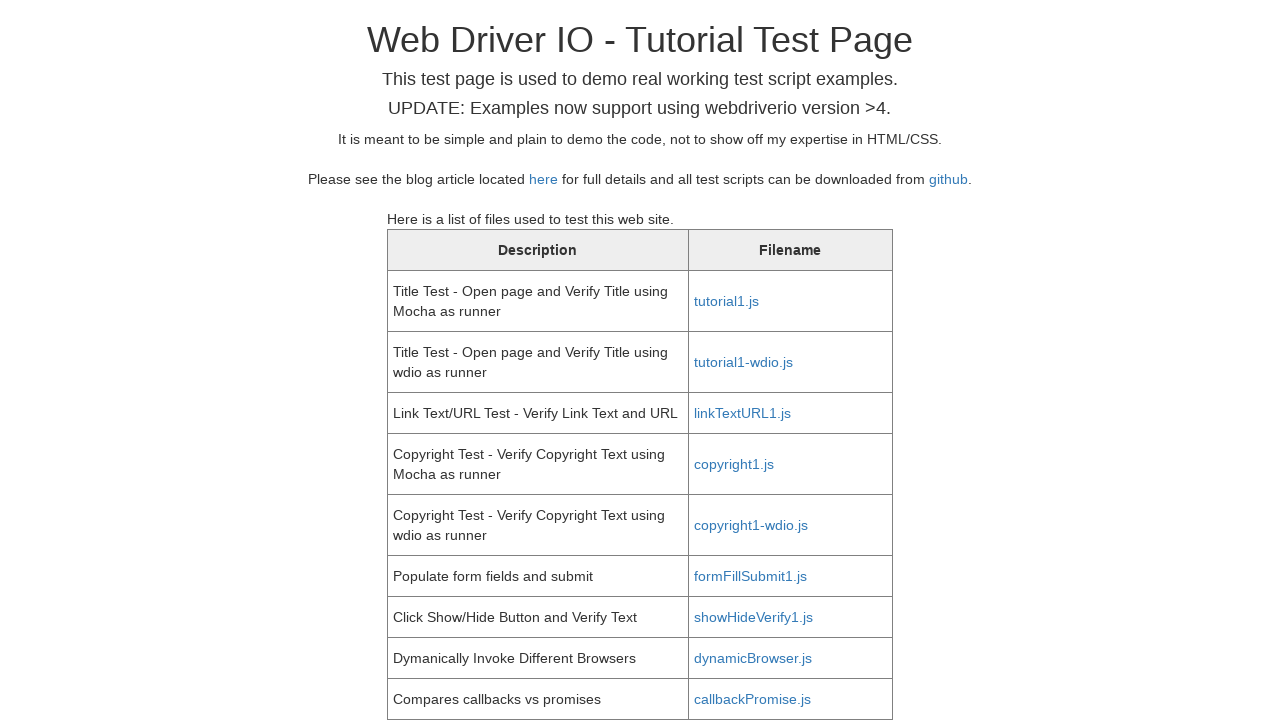

Filled first name field with 'Tony' on #fname
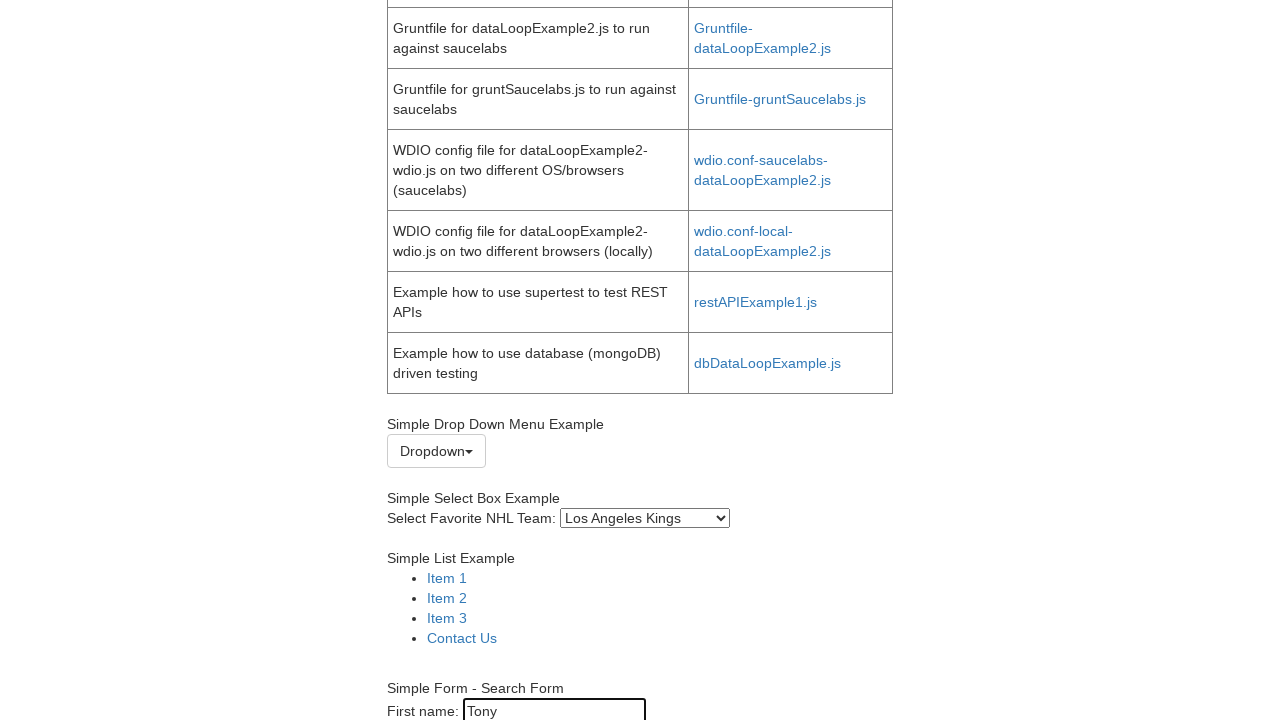

Filled last name field with 'Keith' on #lname
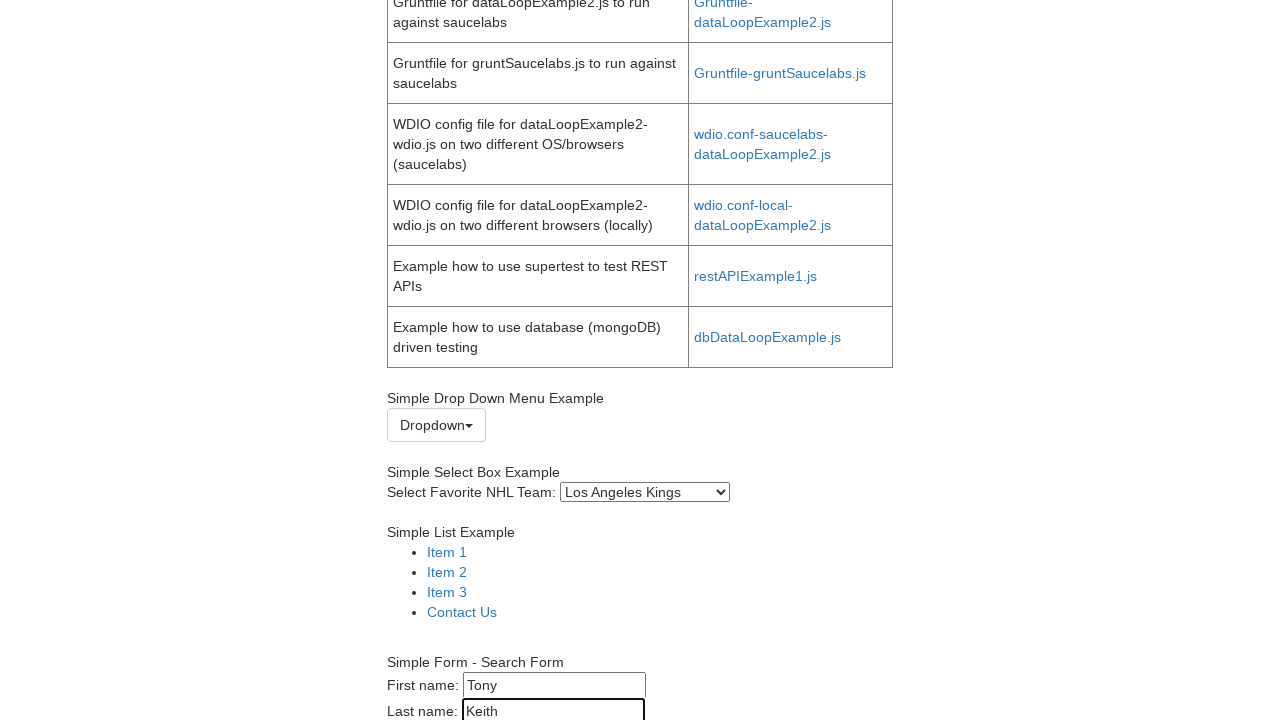

Submitted the form
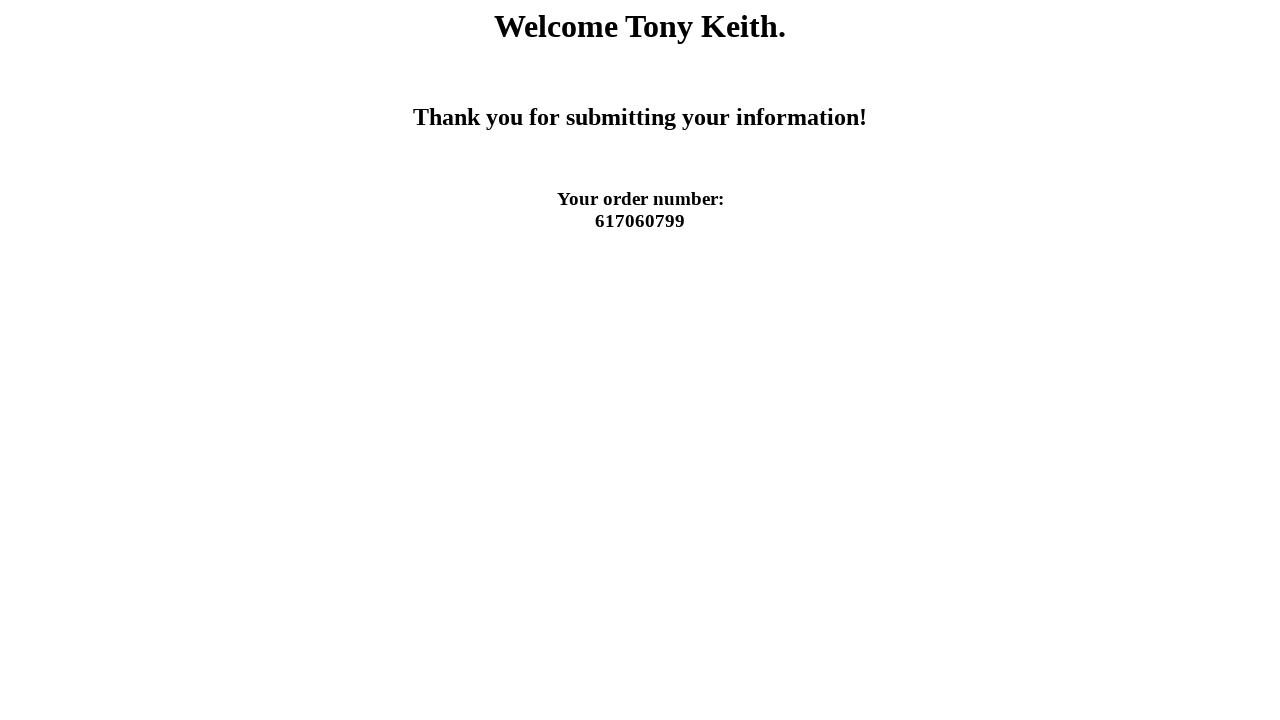

Search results loaded and visible
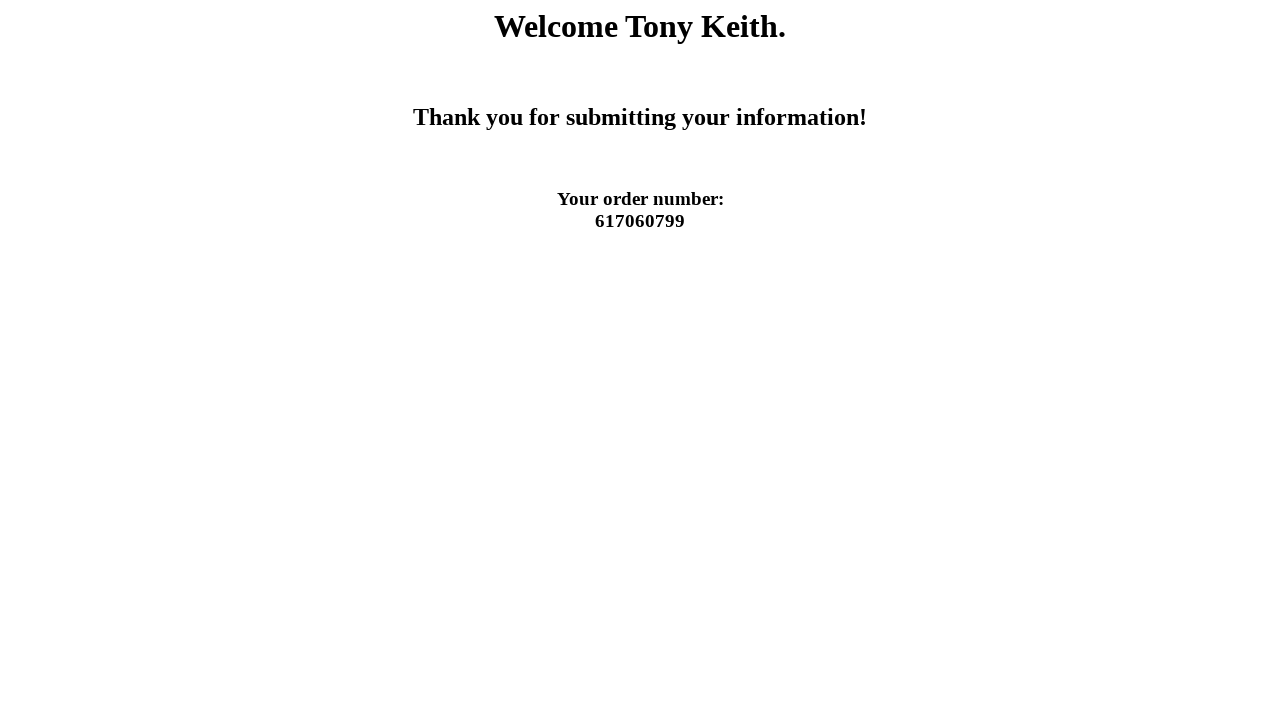

Retrieved heading text: 'Welcome Tony Keith.'
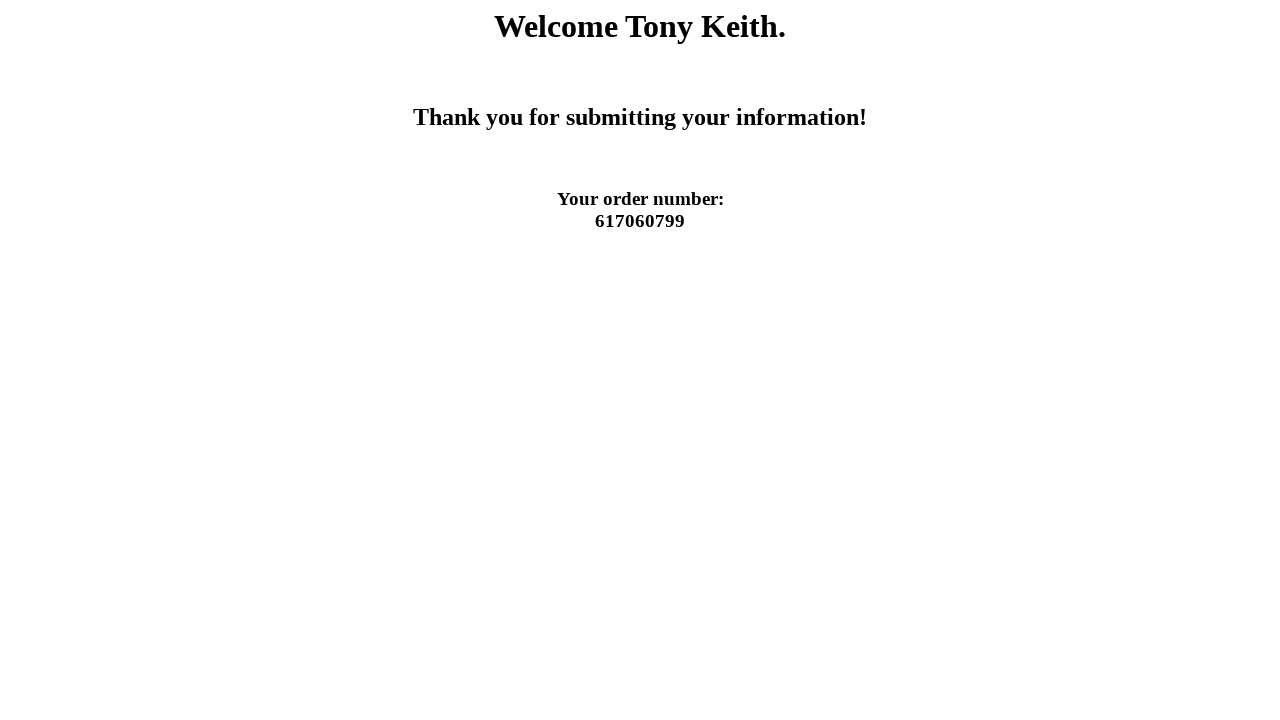

Verified welcome message contains 'Welcome Tony Keith.'
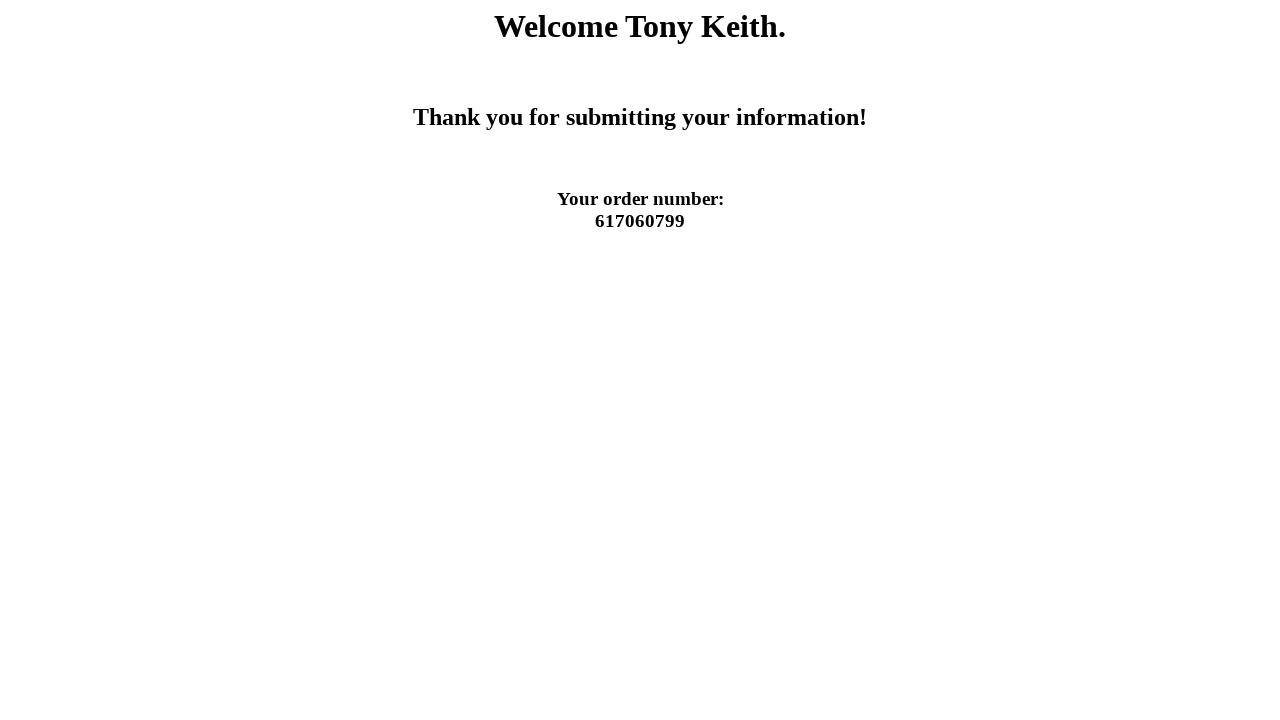

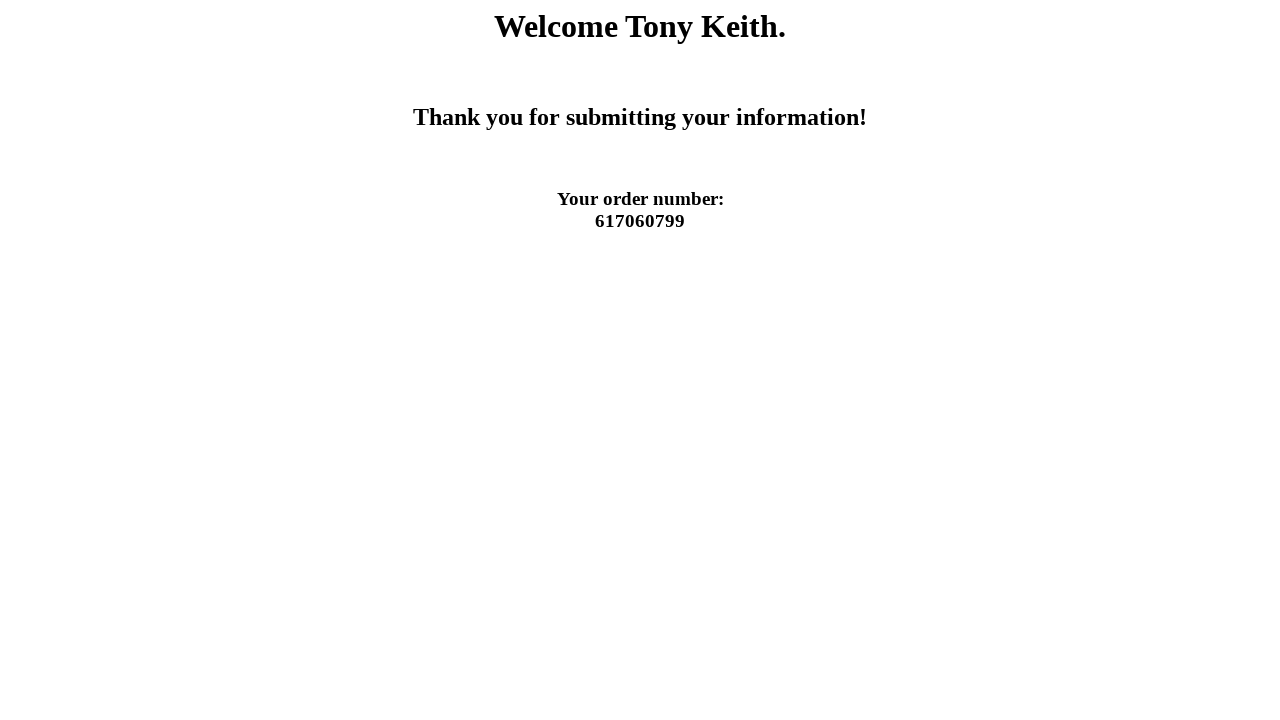